Tests checkbox functionality by clicking on checkboxes if they are not already selected, then verifies they become selected

Starting URL: https://testcenter.techproeducation.com/index.php?page=checkboxes

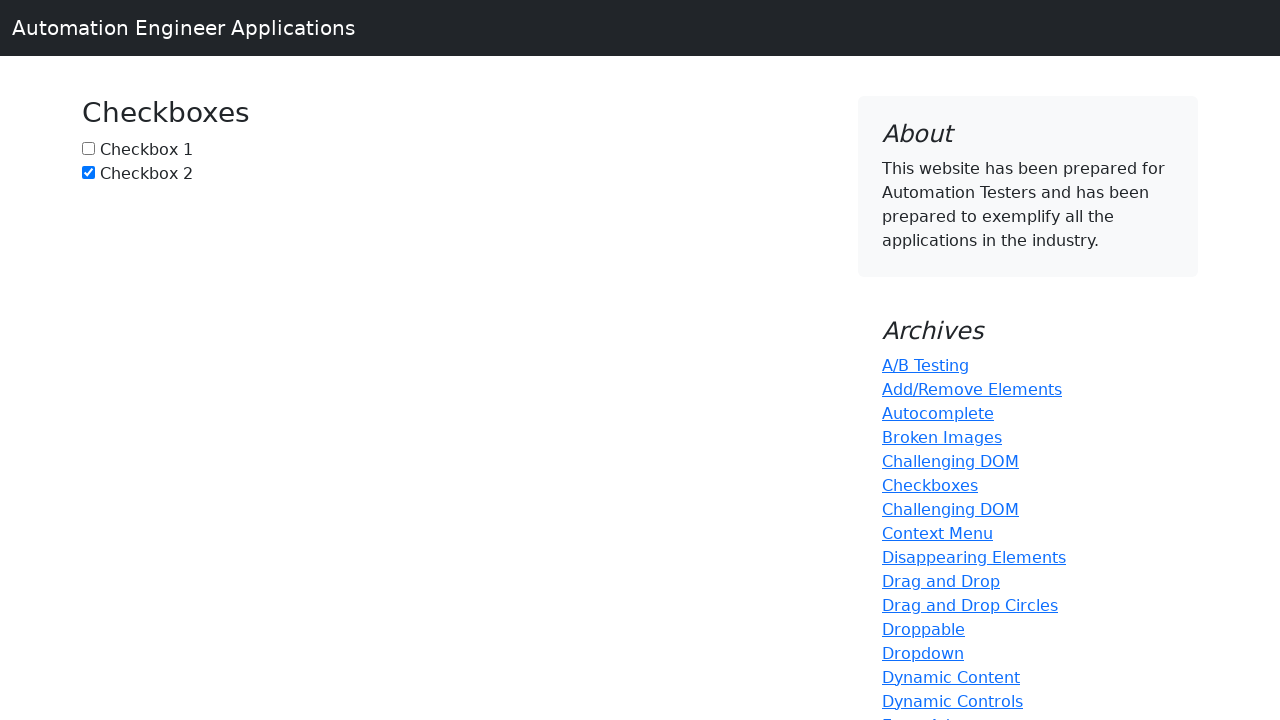

Navigated to checkbox test page
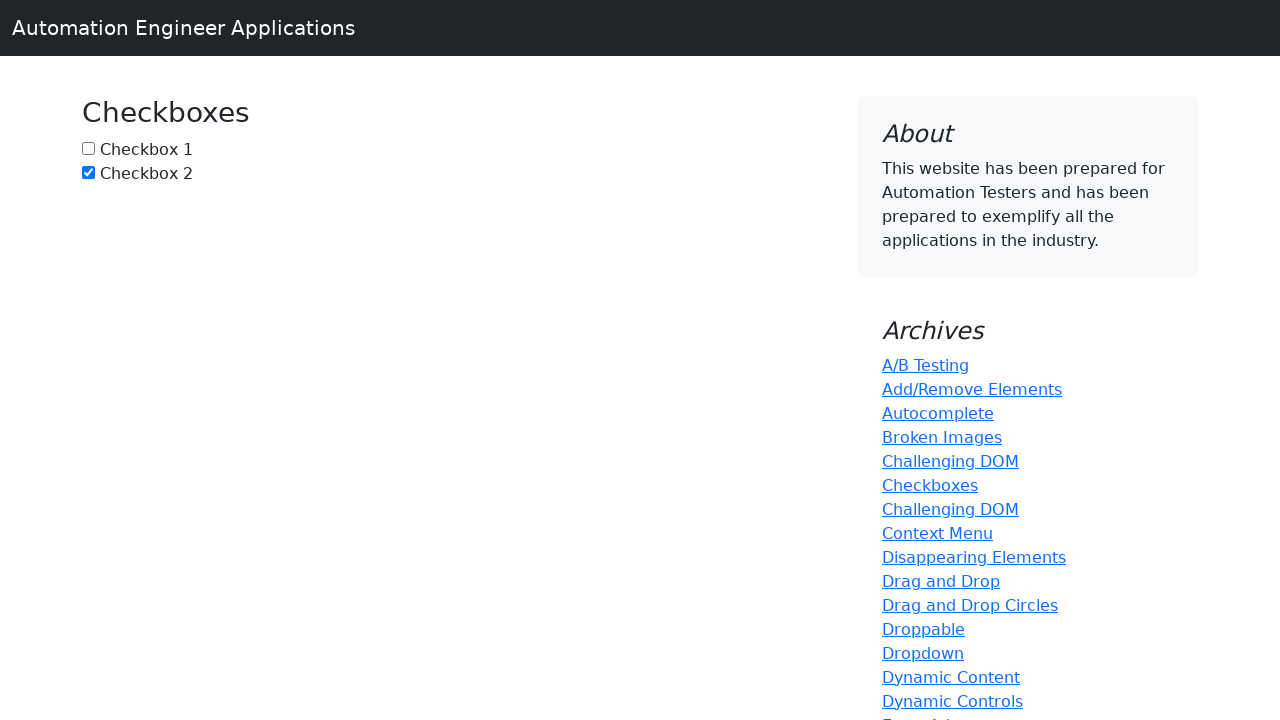

Located checkbox1 element
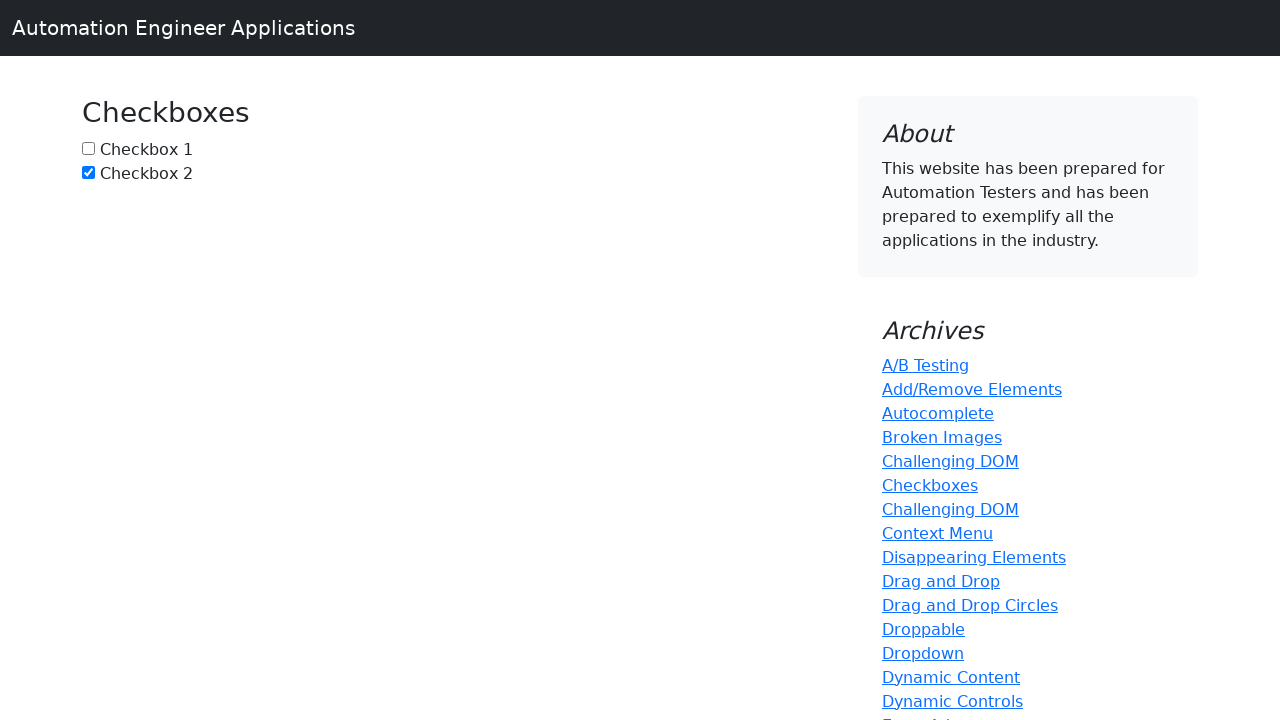

Checkbox1 is not selected, proceeding to click it
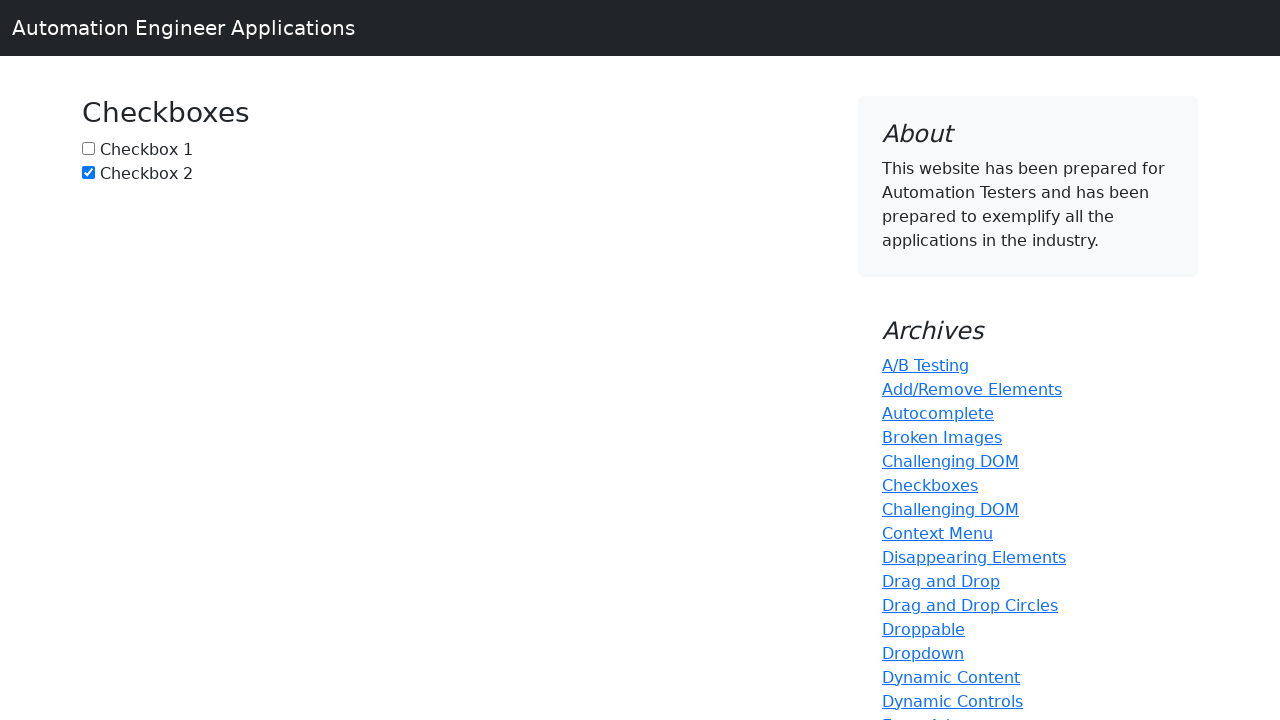

Clicked checkbox1 at (88, 148) on input#box1
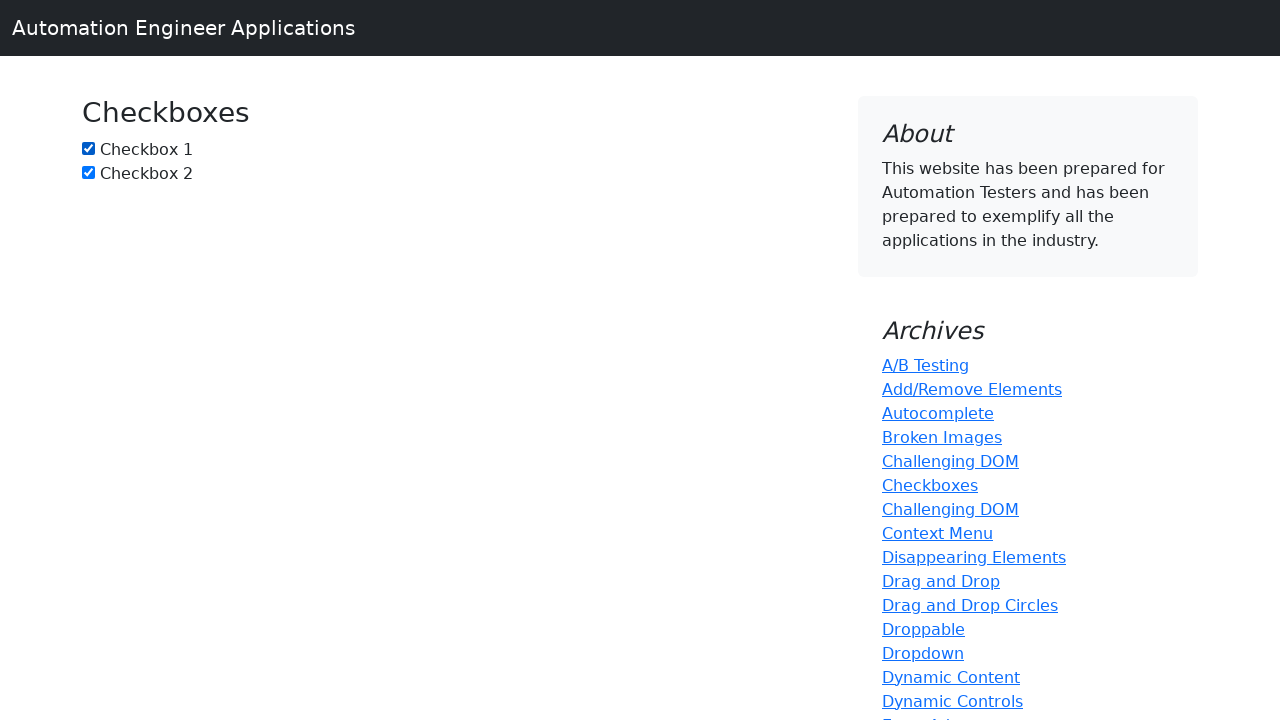

Located checkbox2 element
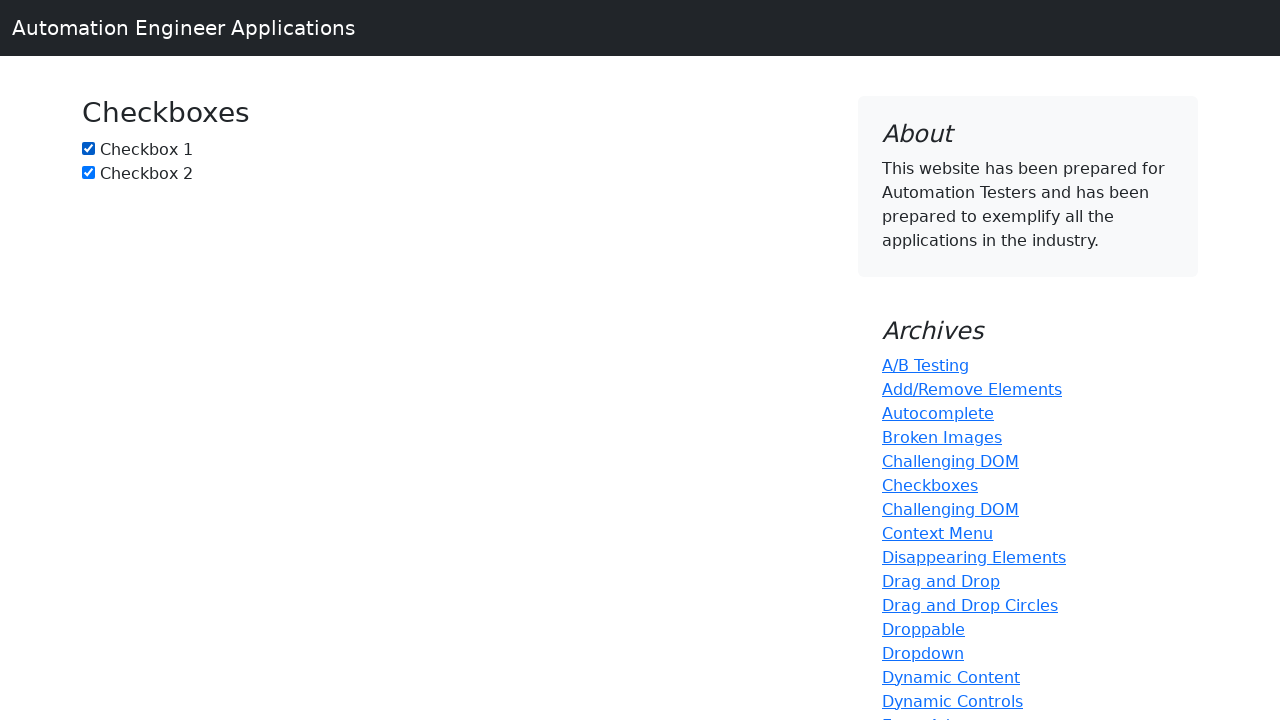

Checkbox2 is already selected
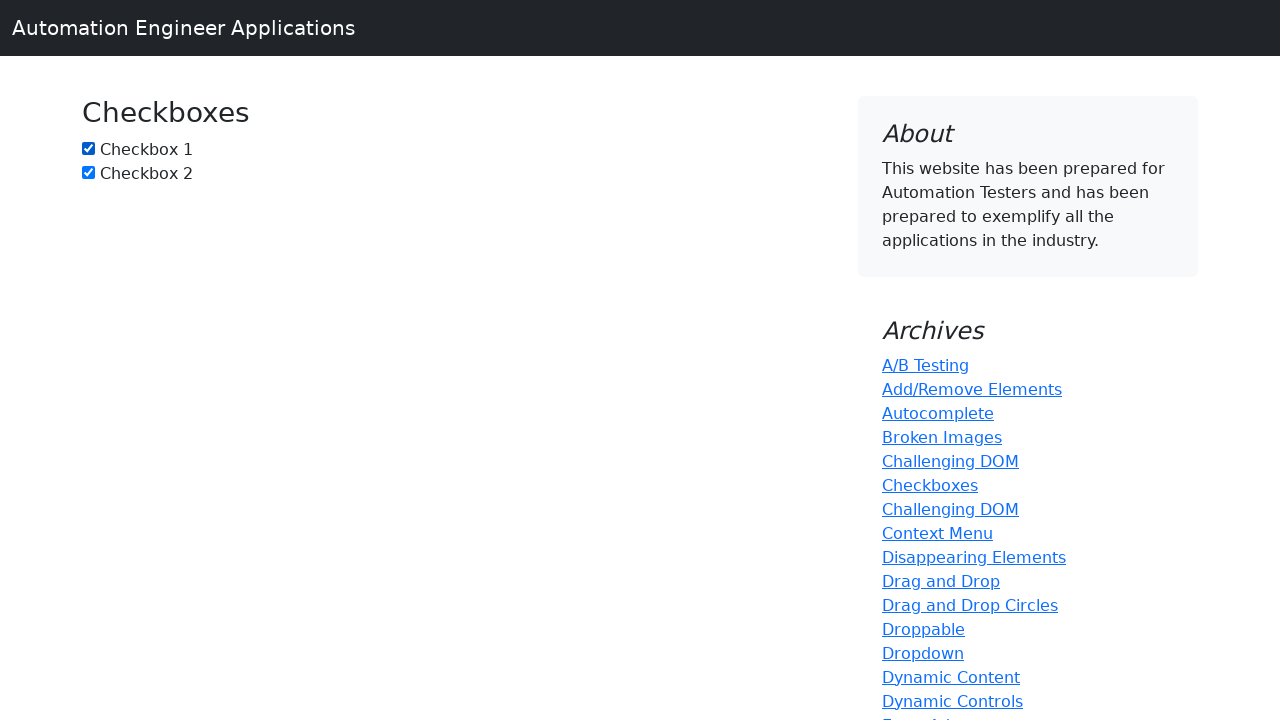

Verified checkbox1 is selected
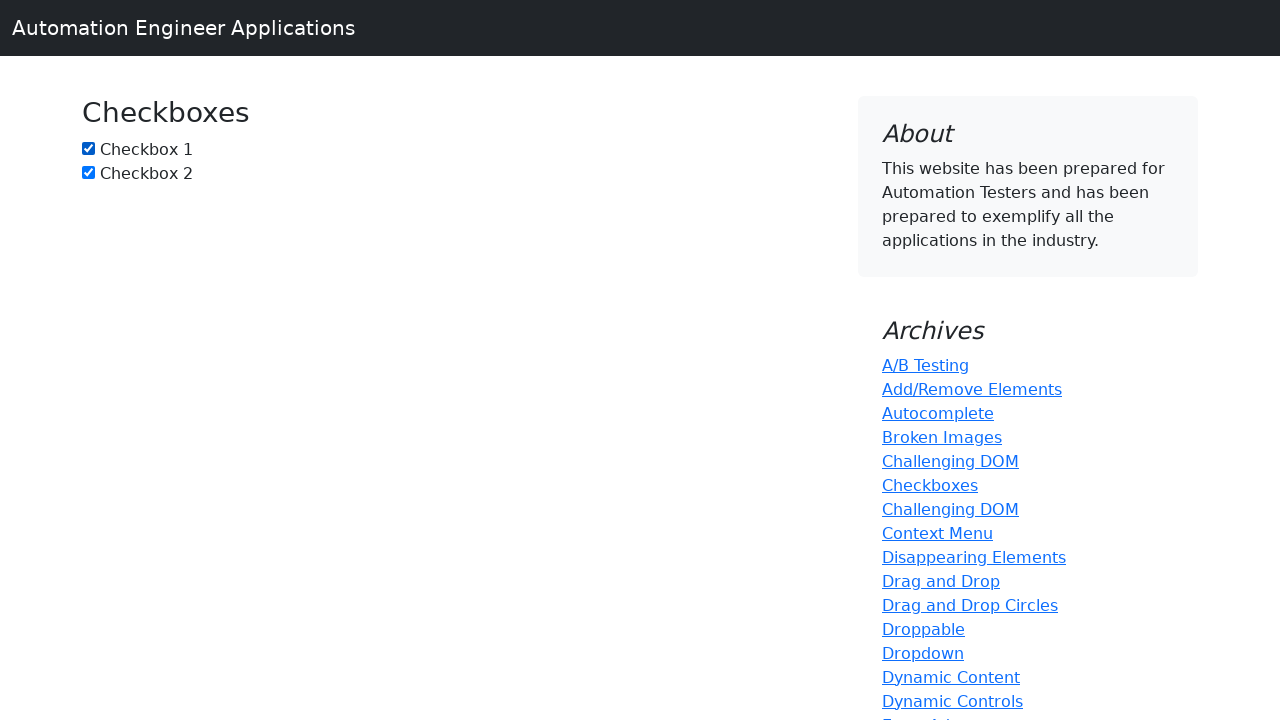

Verified checkbox2 is selected
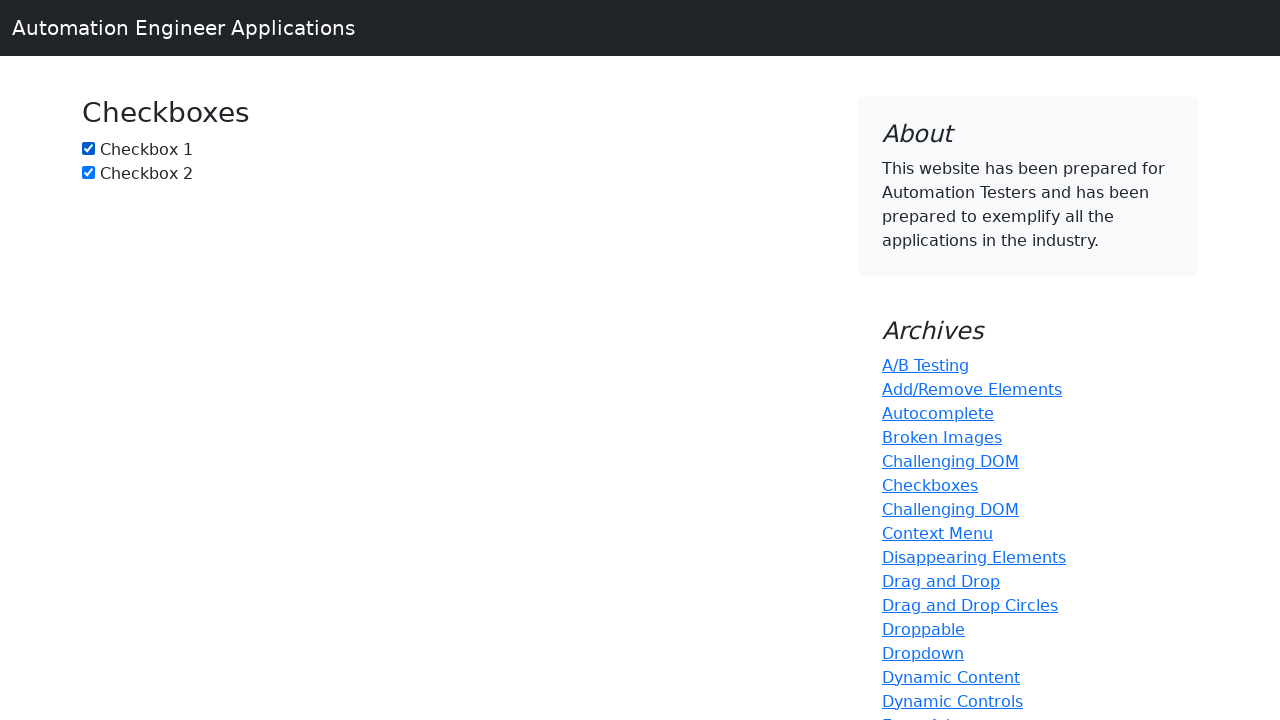

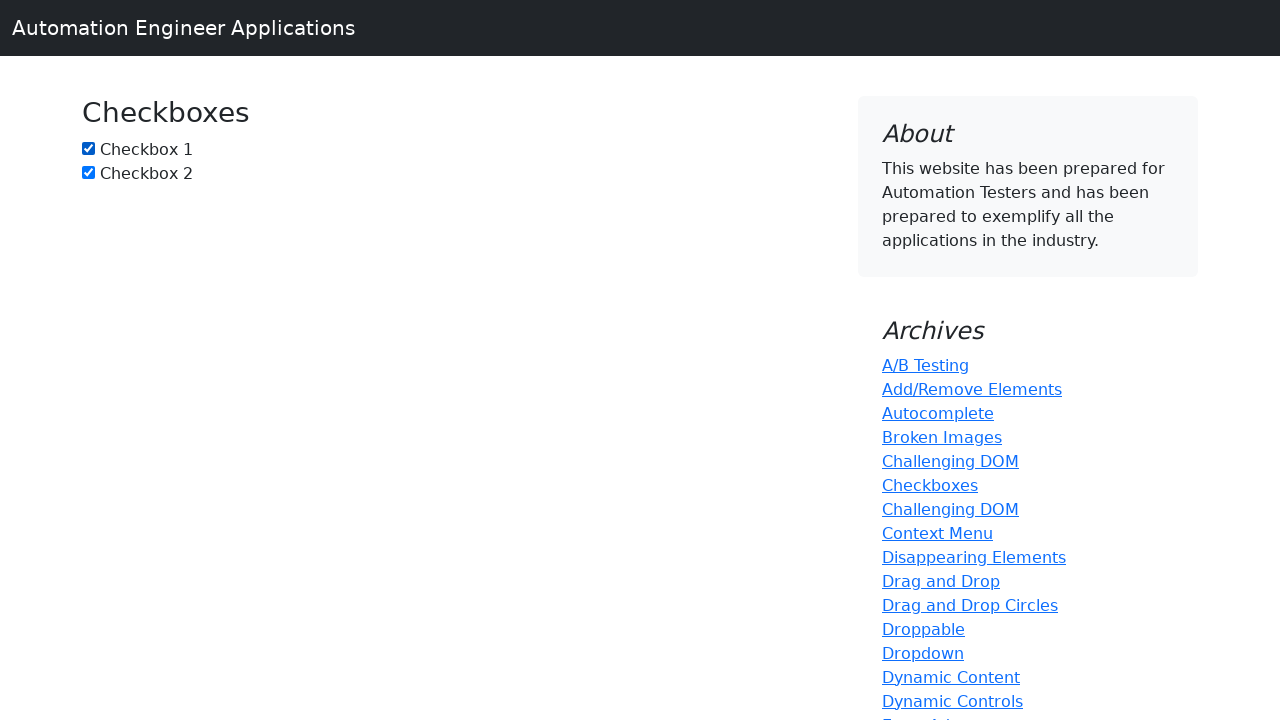